Tests modal popup interaction by clicking a launcher button to open a modal, filling in form fields within the modal, and submitting the form to verify the success message appears.

Starting URL: https://training-support.net/webelements/popups

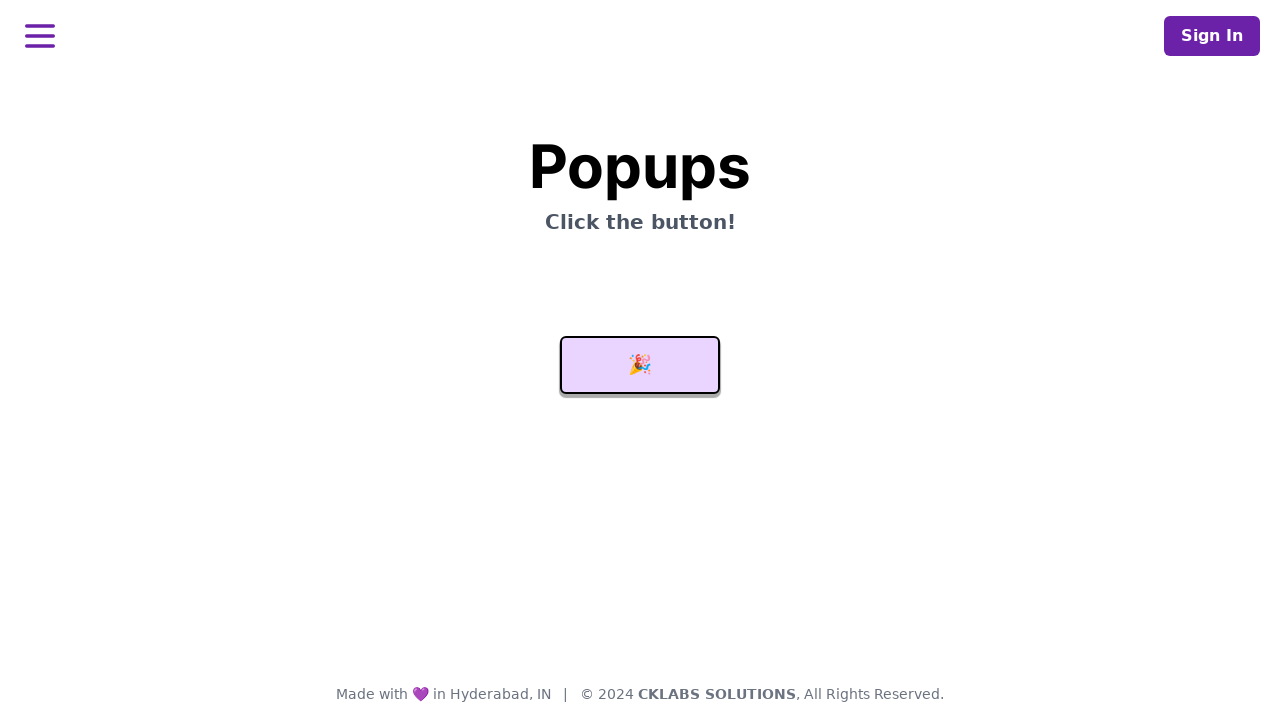

Clicked launcher button to open modal popup at (640, 365) on #launcher
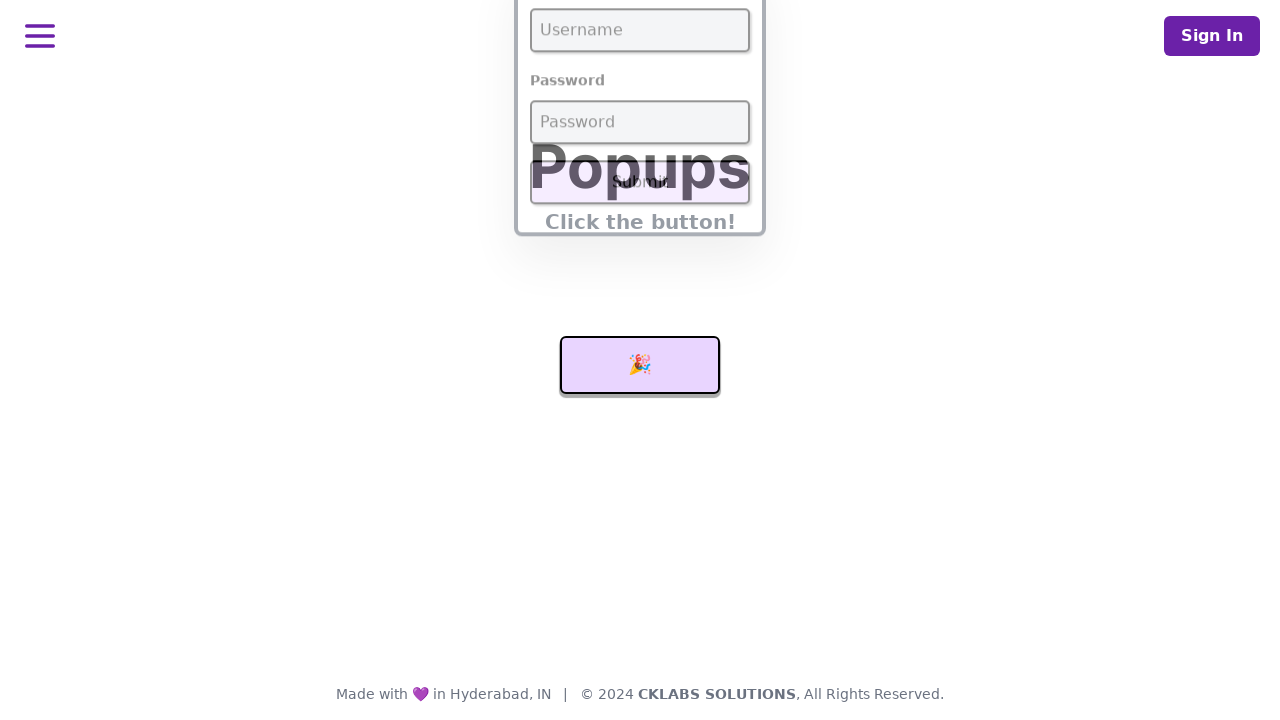

Modal opened and username field became visible
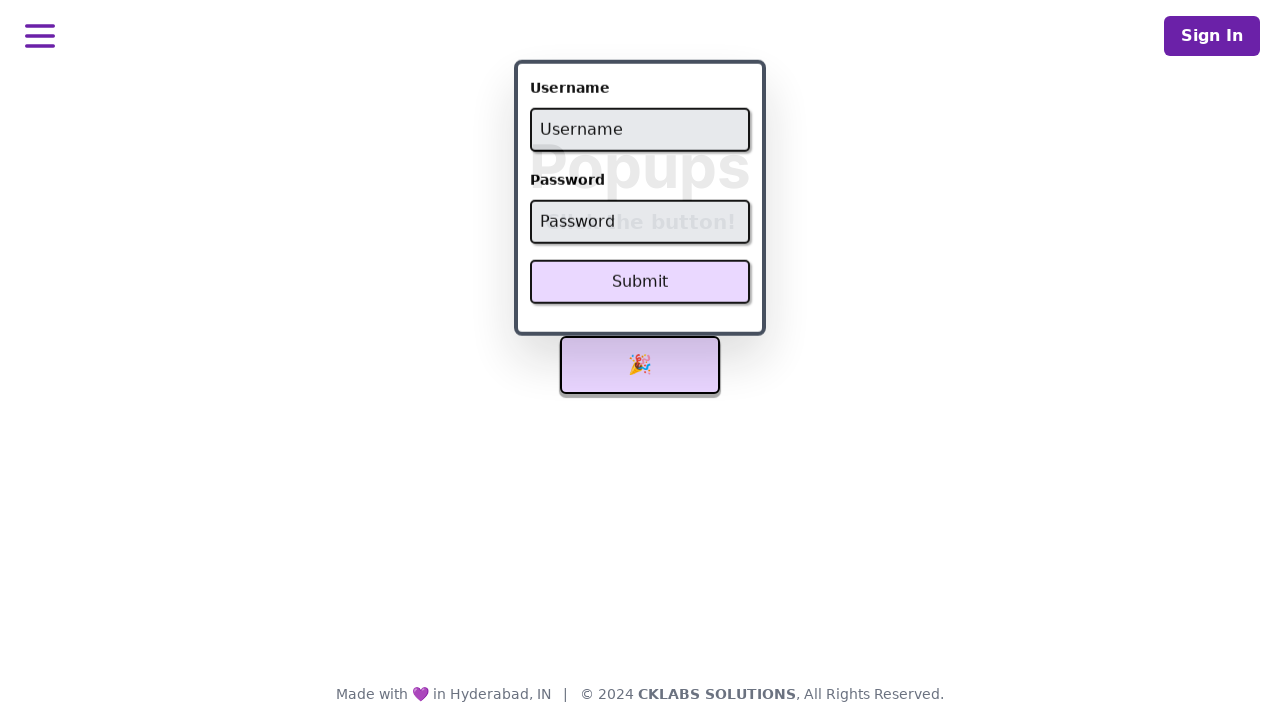

Filled username field with 'admin' on #username
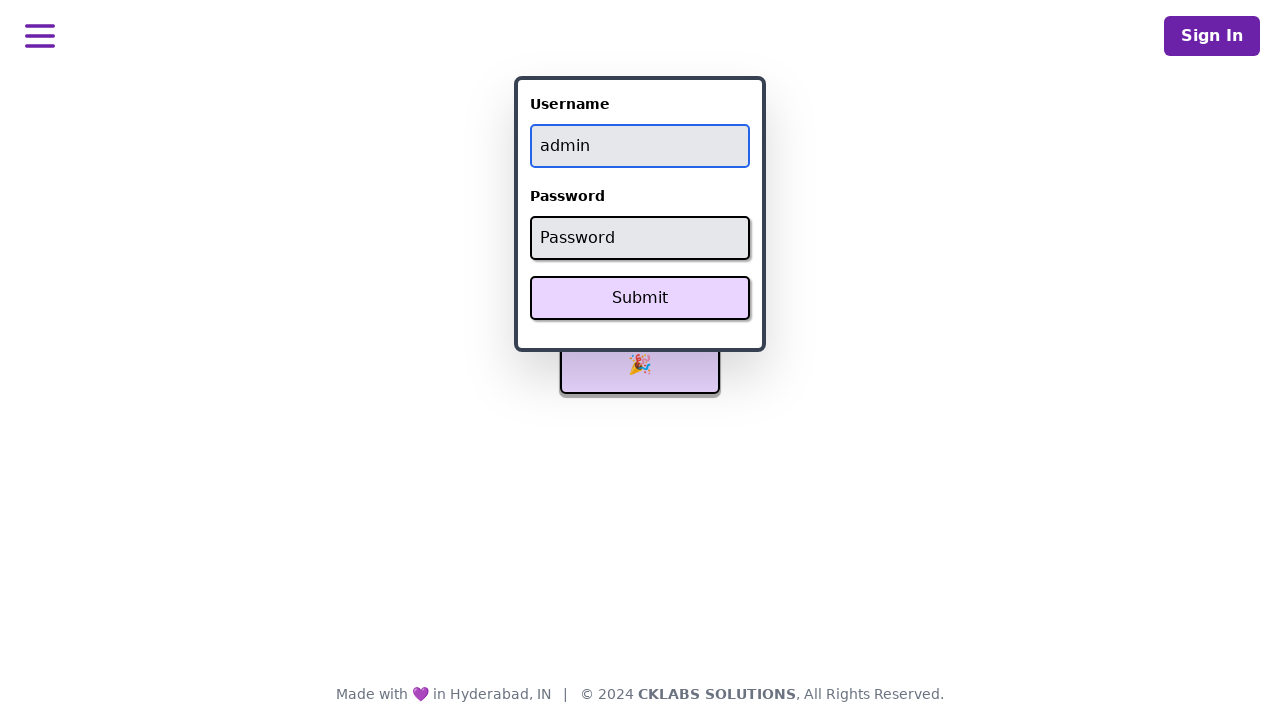

Filled password field with 'password' on #password
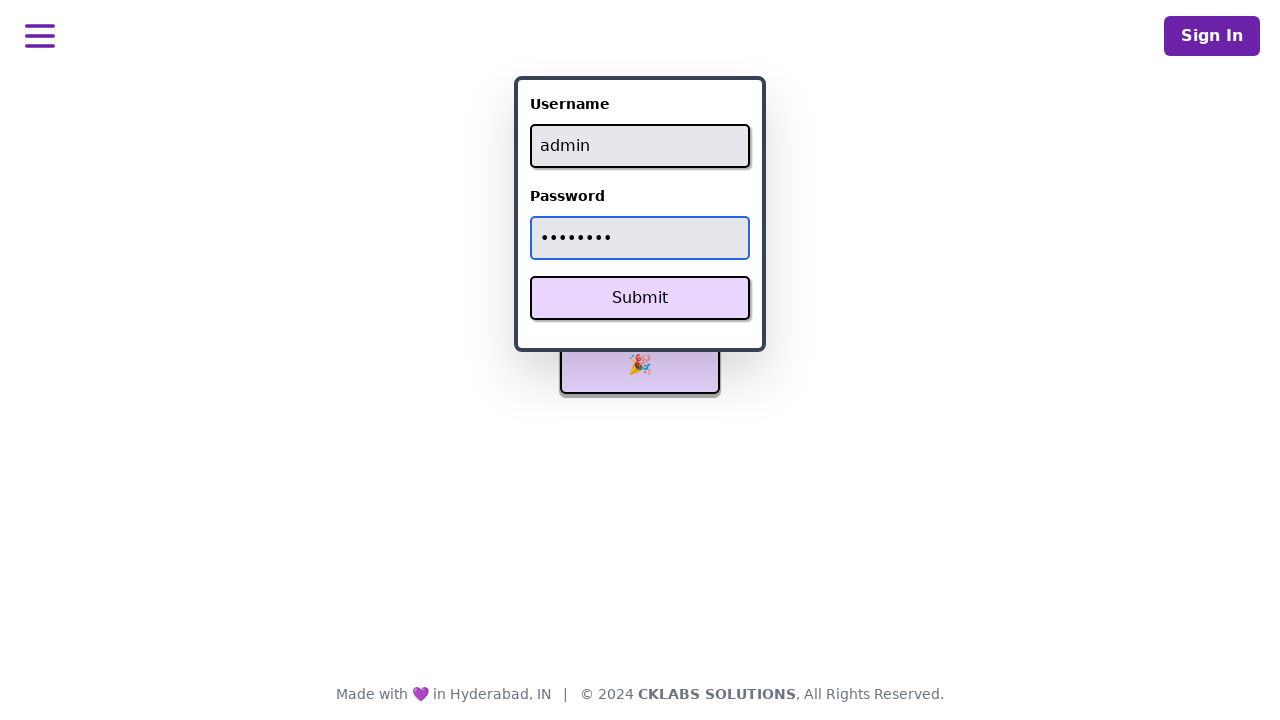

Clicked Submit button to submit form at (640, 298) on xpath=//button[text()='Submit']
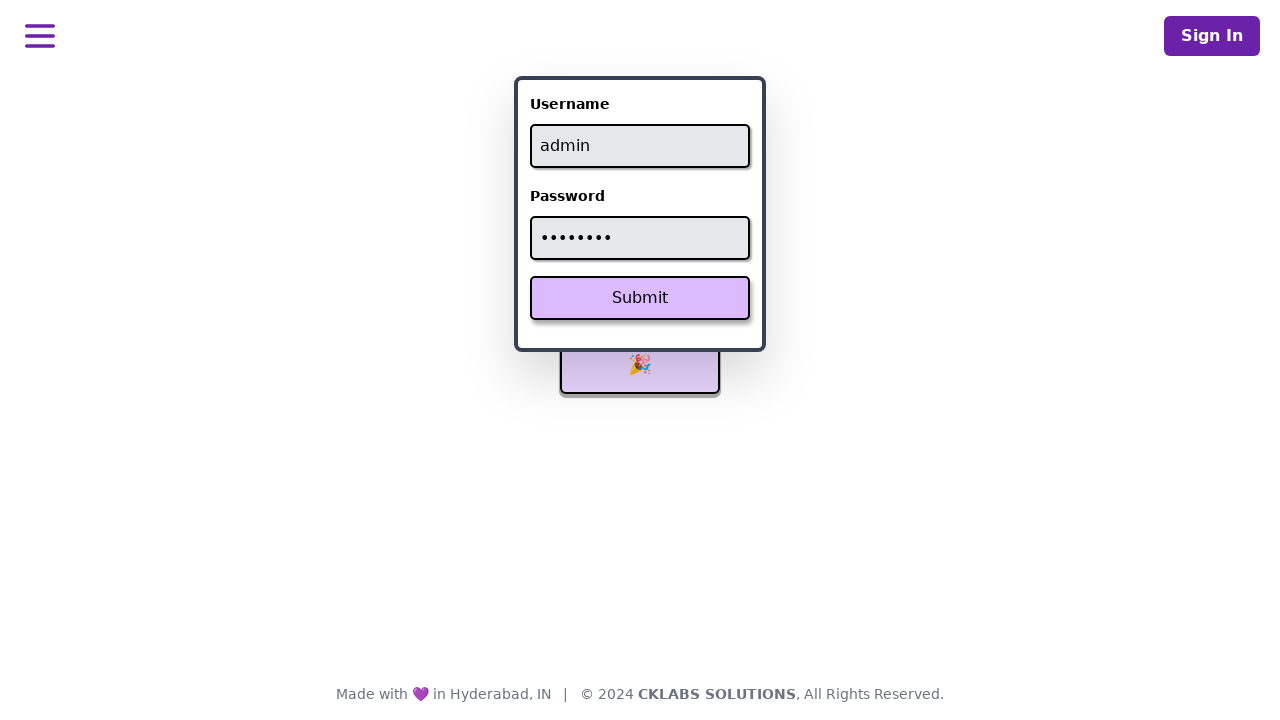

Success message appeared after form submission
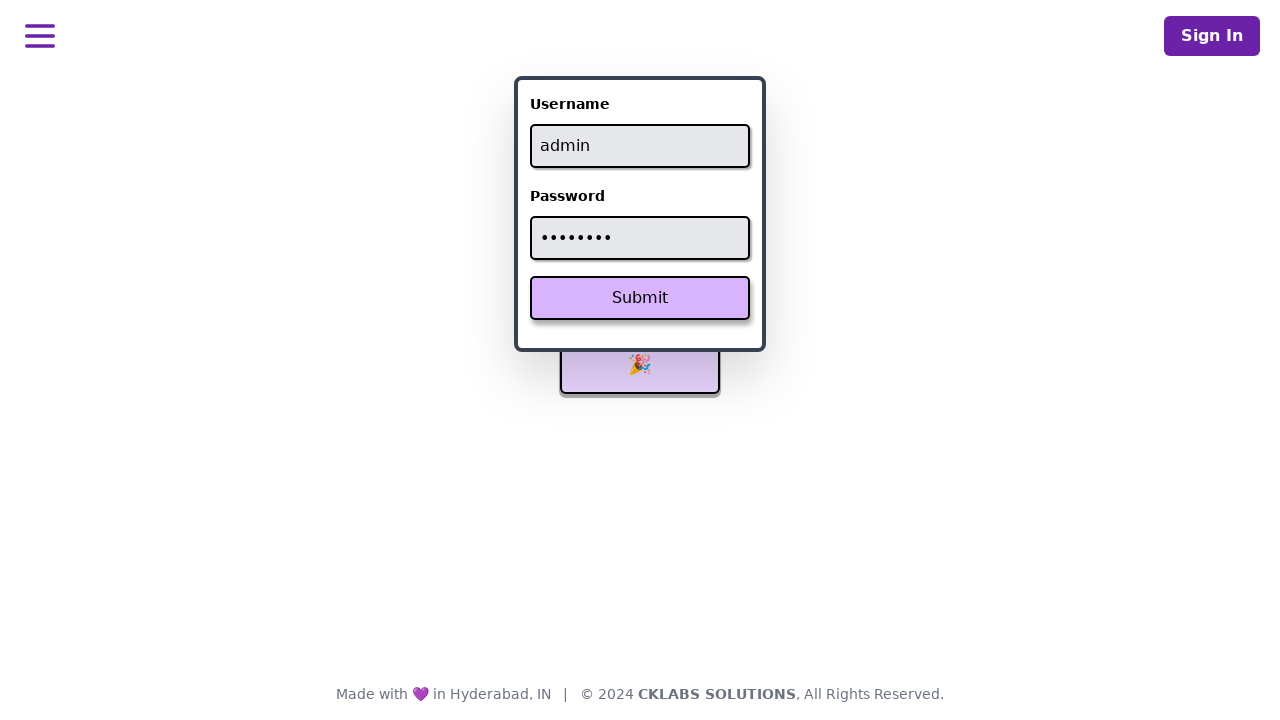

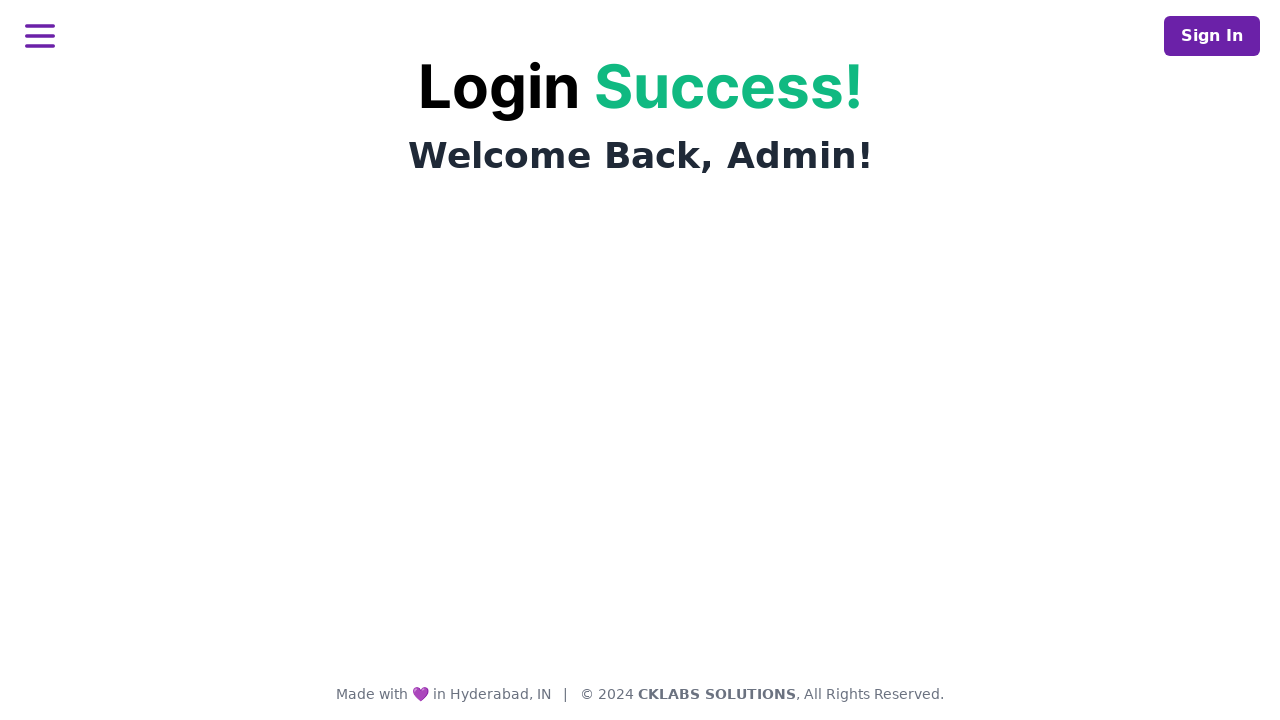